Tests the contact sales page by verifying that country and employee count dropdown elements are present and contain selectable options.

Starting URL: https://orangehrm.com/en/contact-sales/

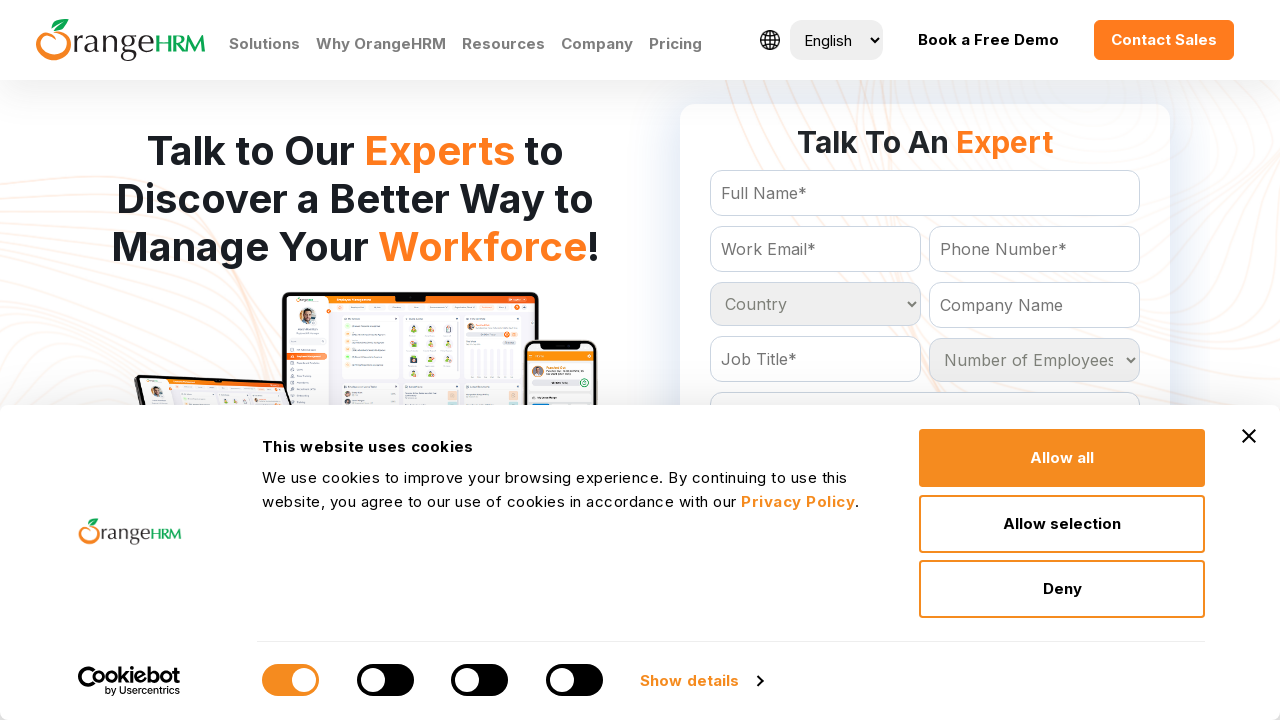

Waited for country dropdown to be visible
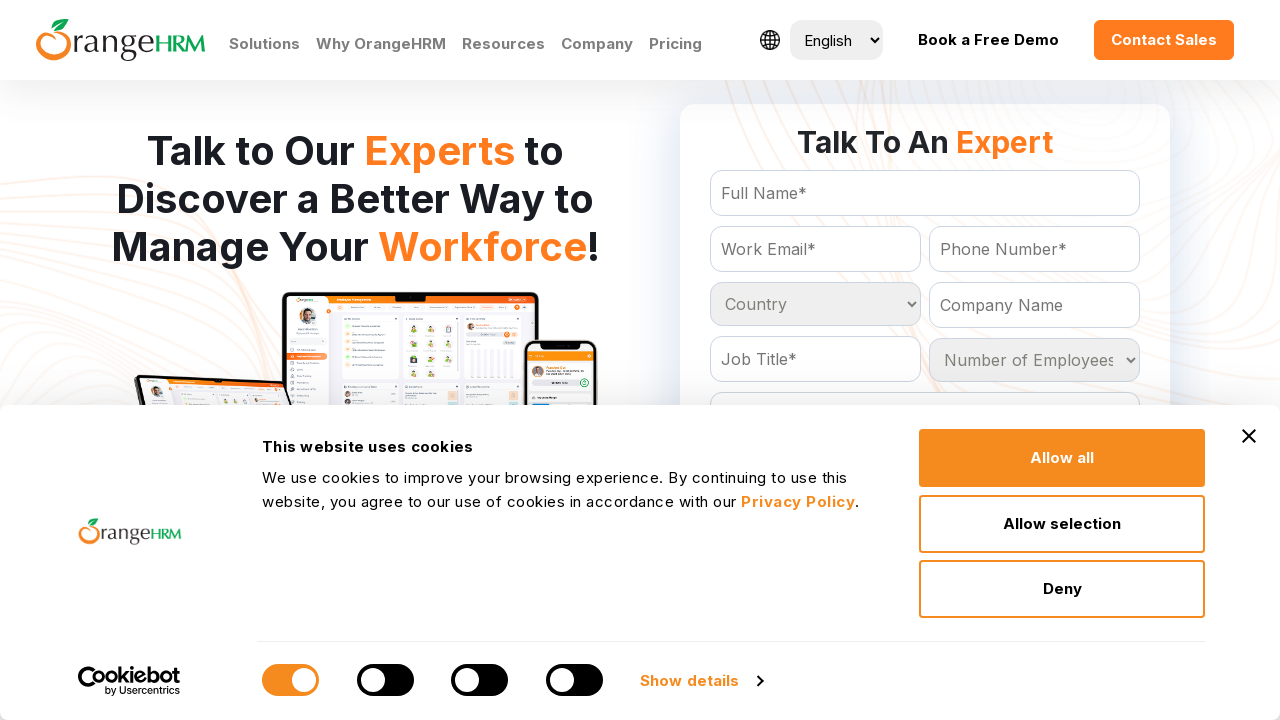

Waited for employee count dropdown to be visible
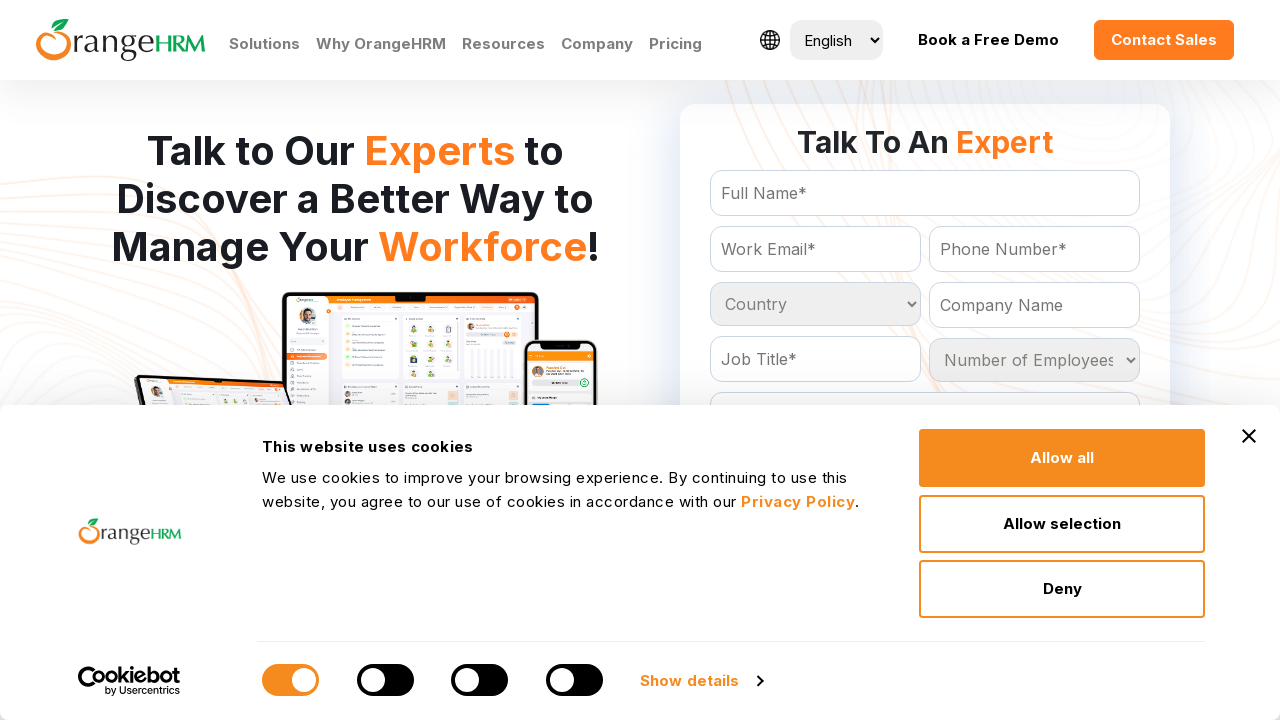

Clicked on country dropdown to verify it's interactive at (815, 304) on #Form_getForm_Country
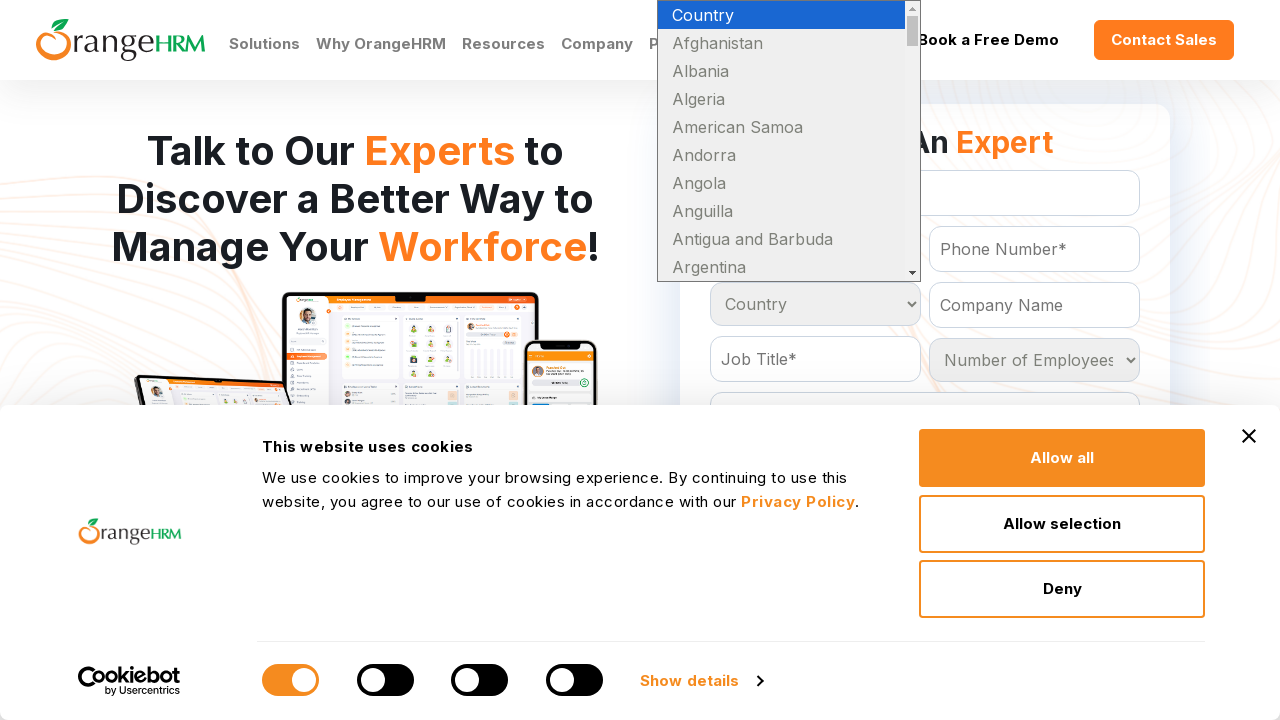

Selected 'United States' from country dropdown on #Form_getForm_Country
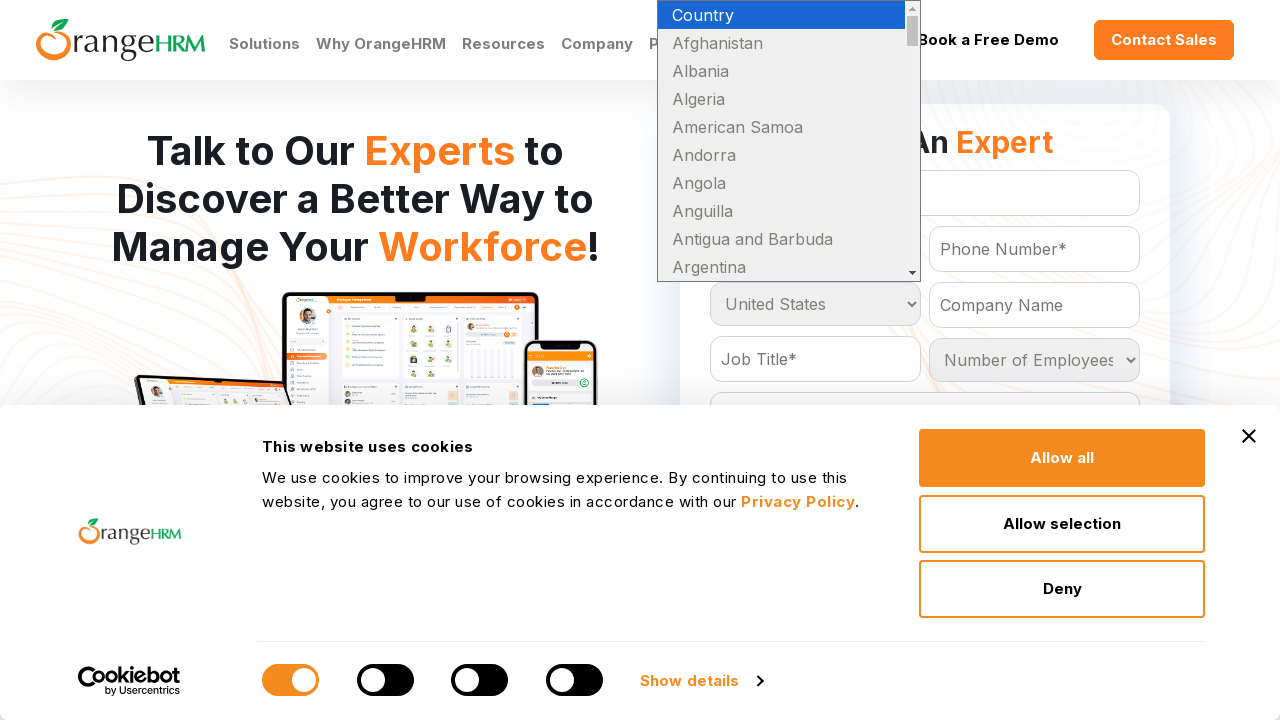

Clicked on employee count dropdown to verify it's interactive at (1035, 360) on #Form_getForm_NoOfEmployees
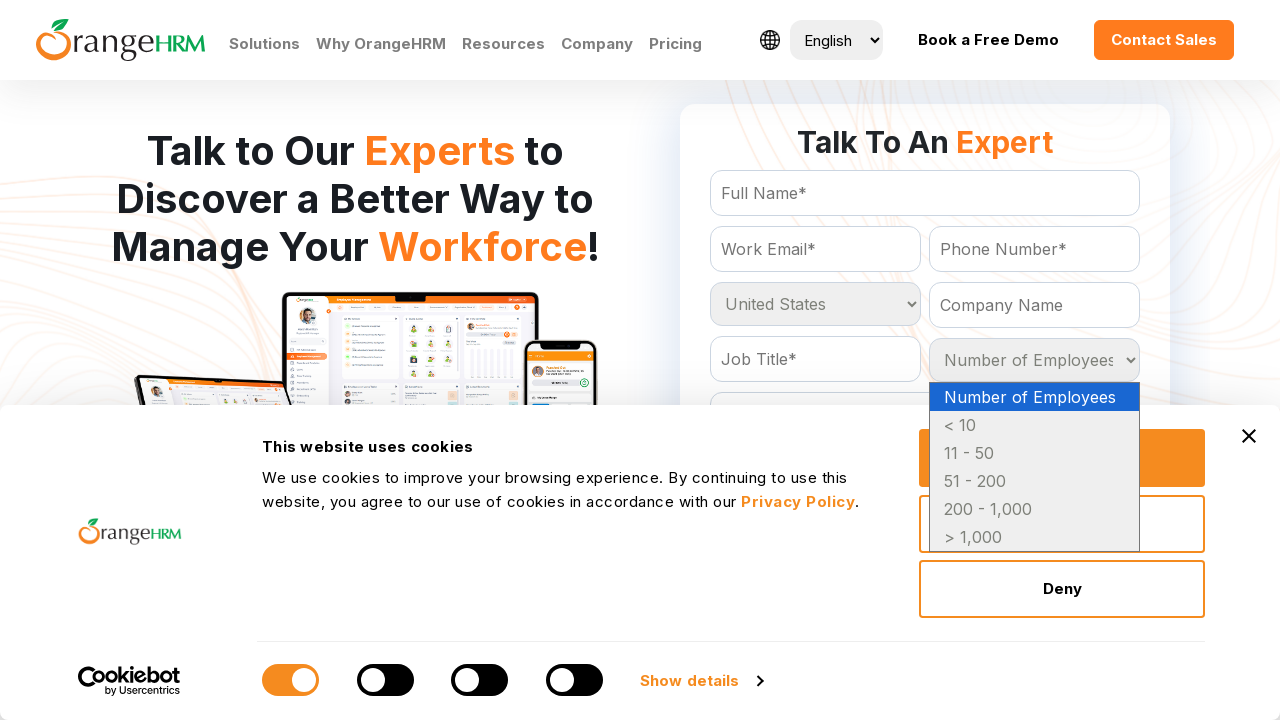

Selected employee count option at index 2 from dropdown on #Form_getForm_NoOfEmployees
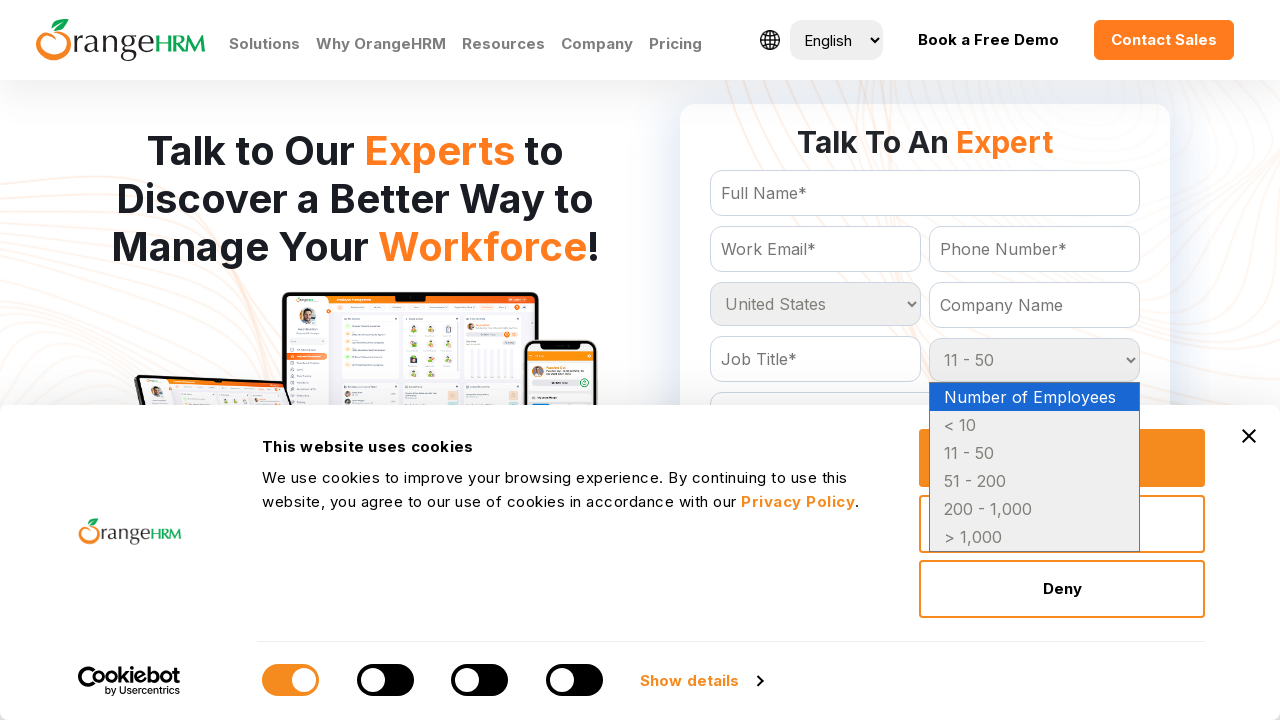

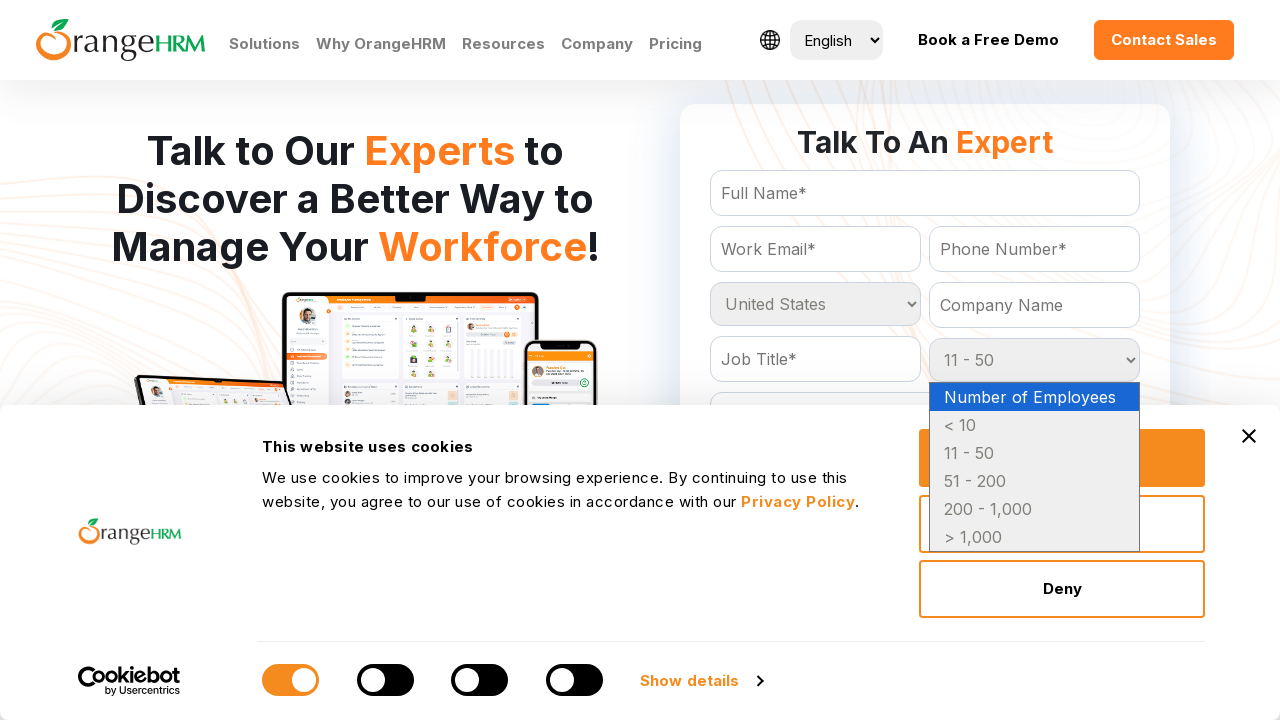